Tests clicking a button with a specific class attribute on the UI Testing Playground class attribute page, verifying the button is visible before clicking it.

Starting URL: http://uitestingplayground.com/classattr

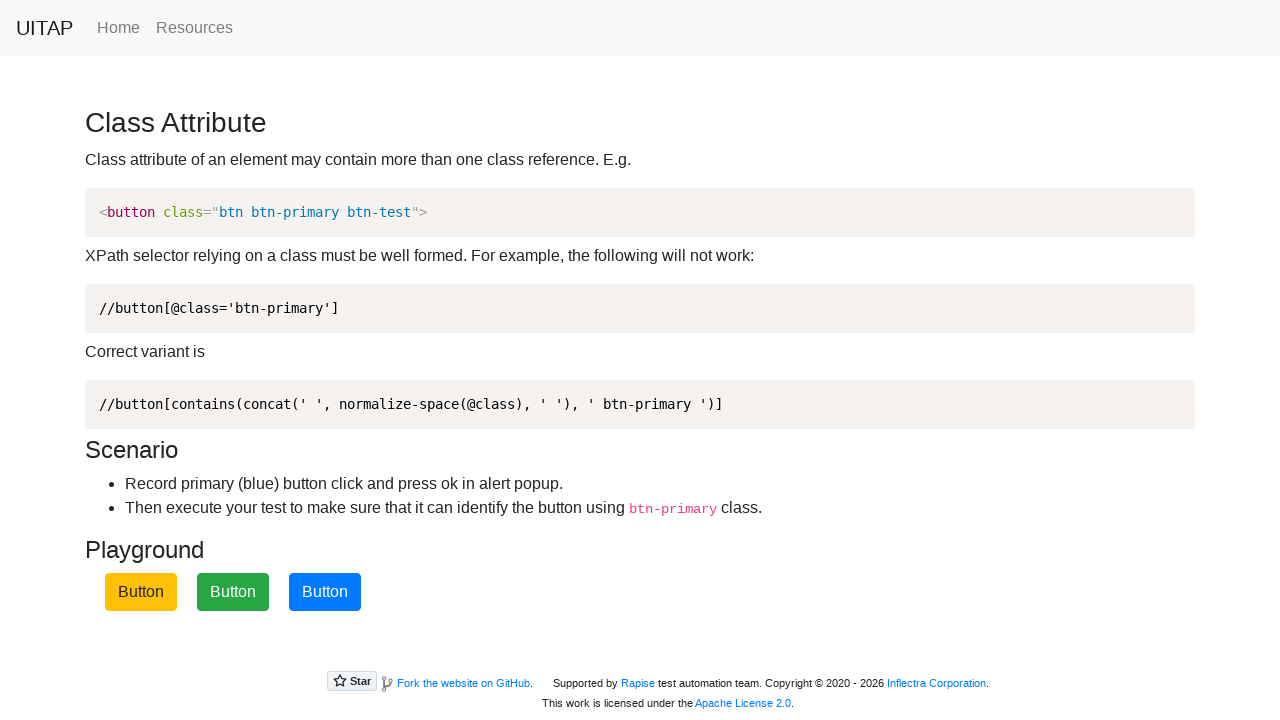

Located primary button with class 'btn-primary'
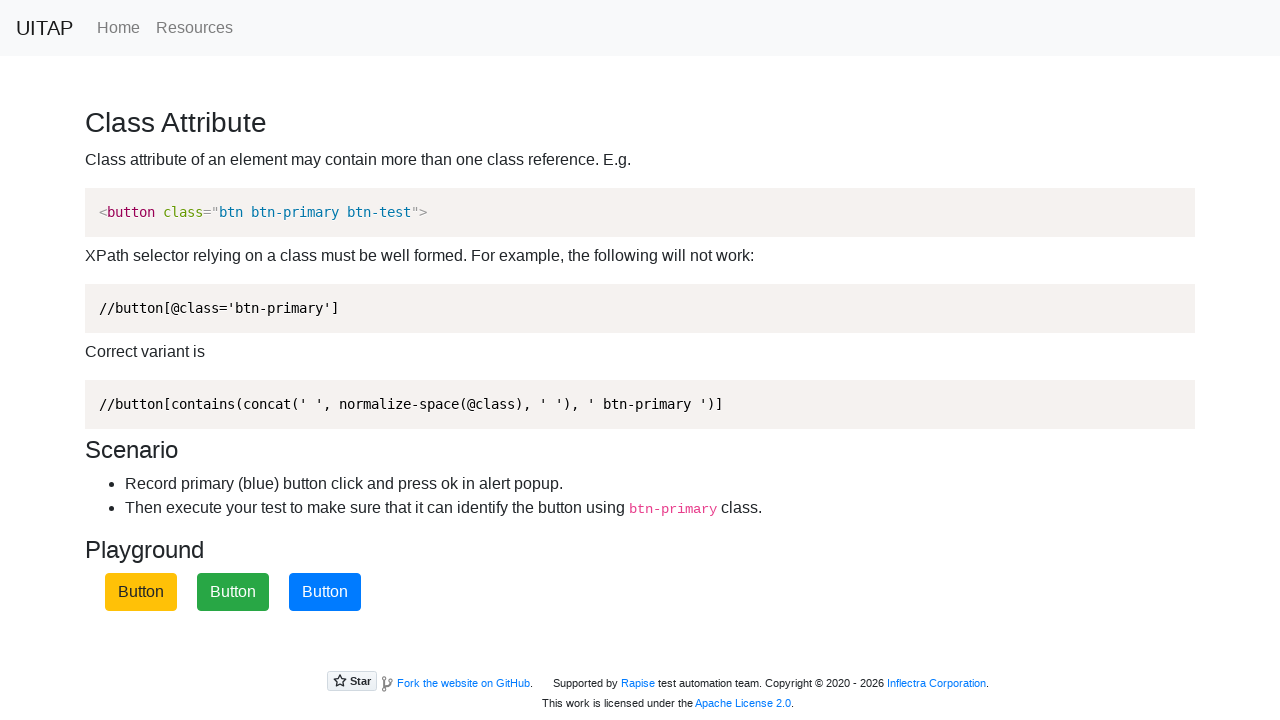

Verified primary button is visible
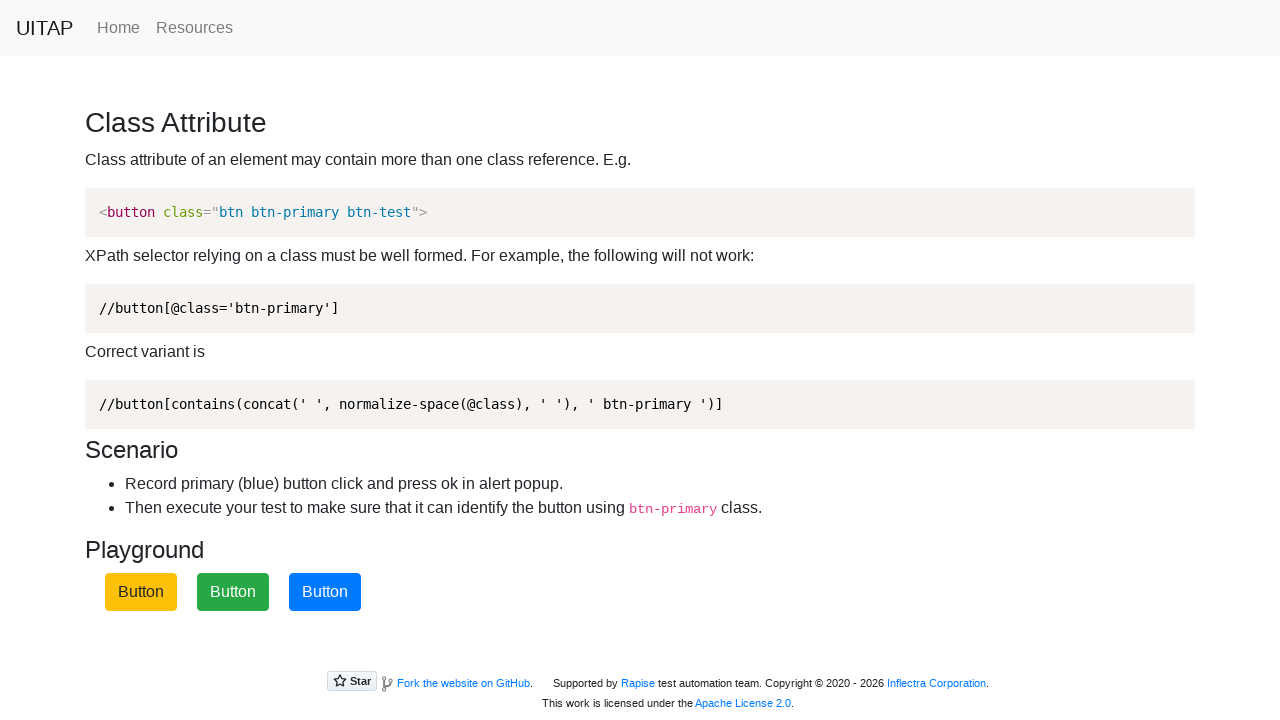

Clicked the primary button at (325, 592) on button.btn-primary
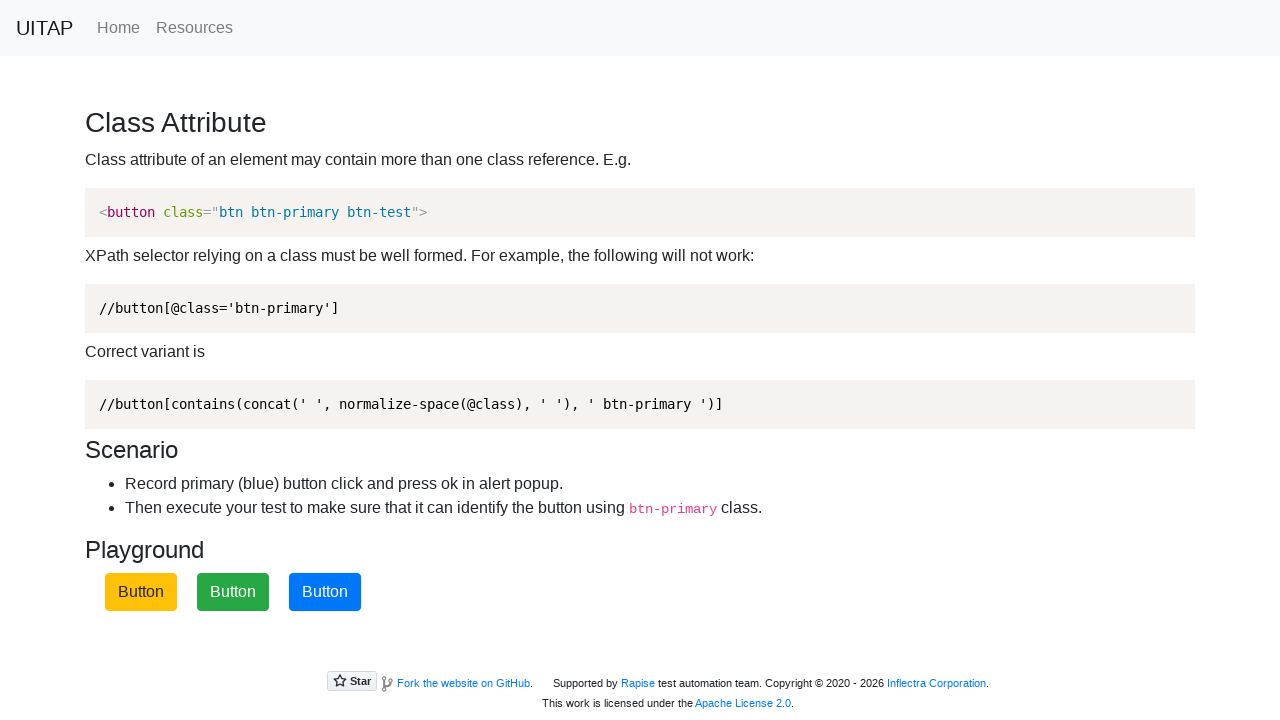

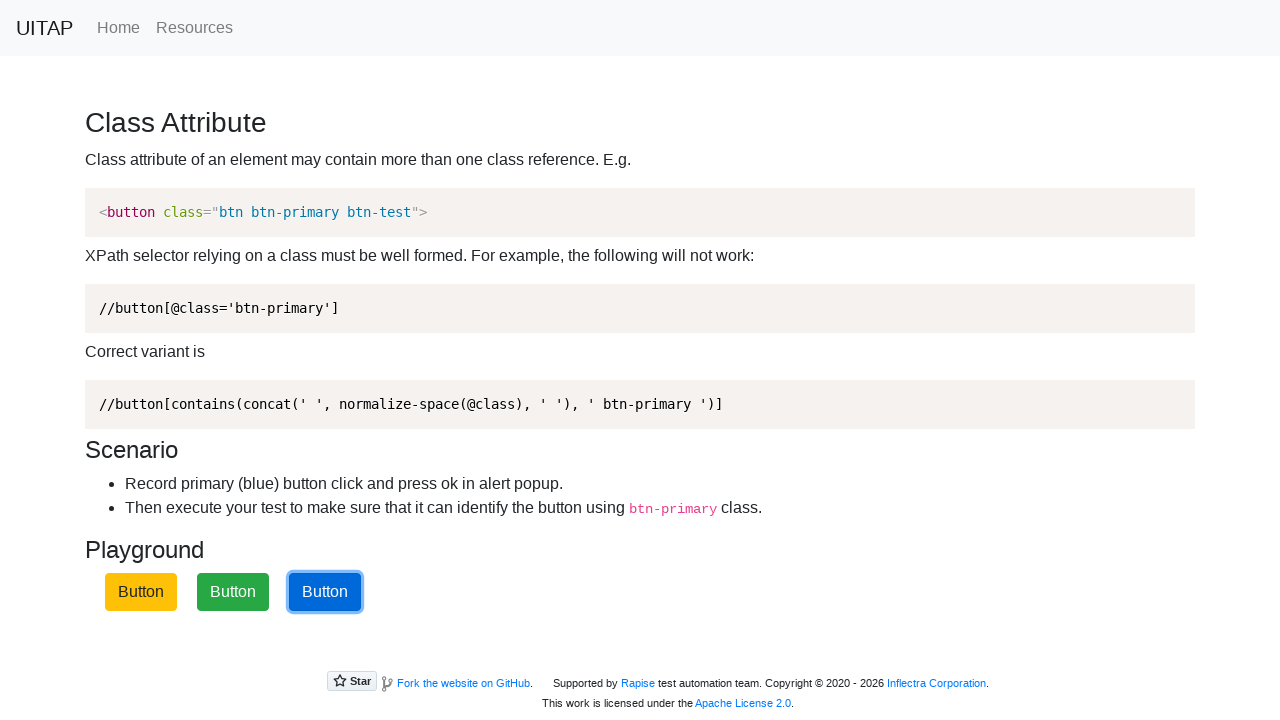